Tests multi-select functionality in a dropdown by selecting multiple options using keyboard modifiers

Starting URL: https://www.w3schools.com/tags/tryit.asp?filename=tryhtml_select_multiple

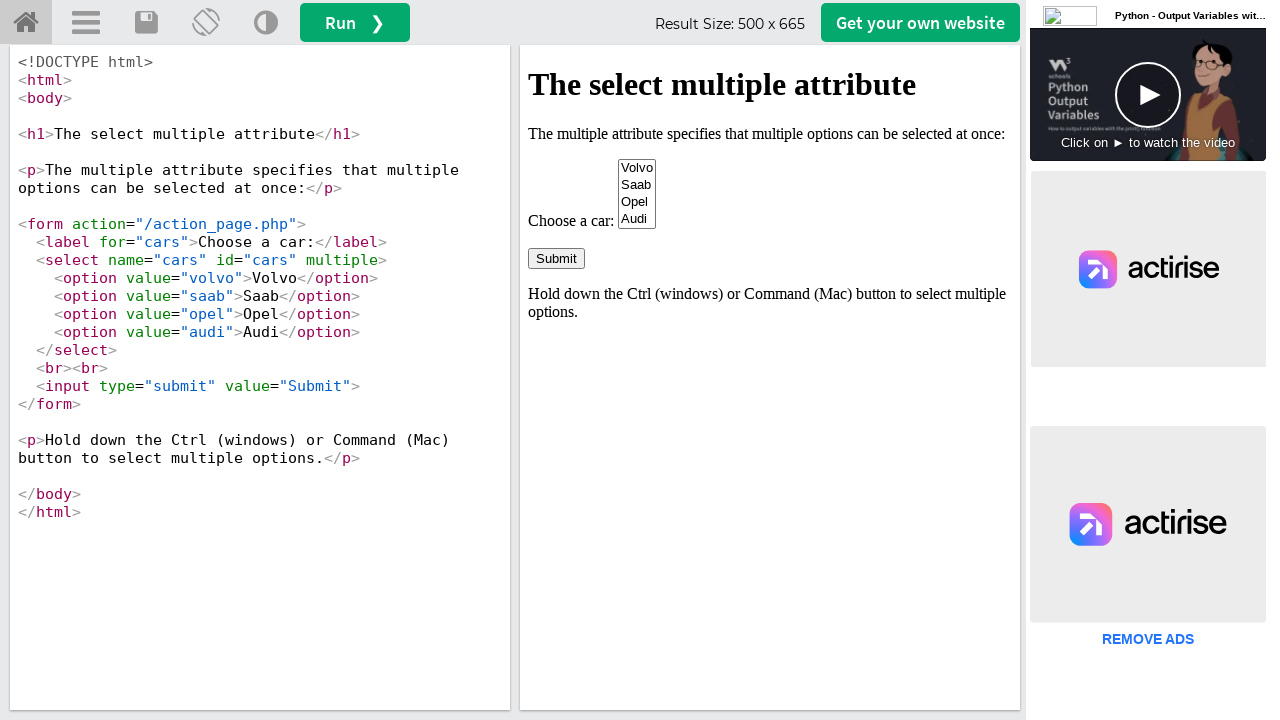

Located iframe with id 'iframeResult'
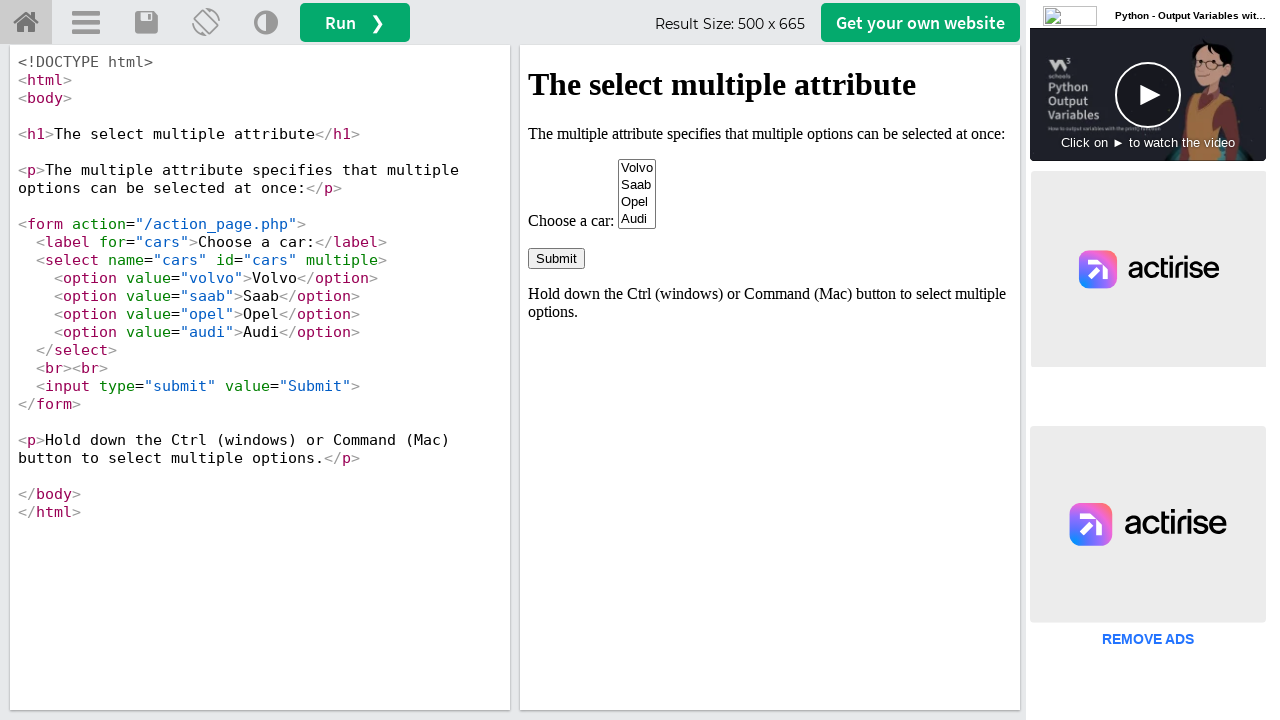

Located select element with id 'cars'
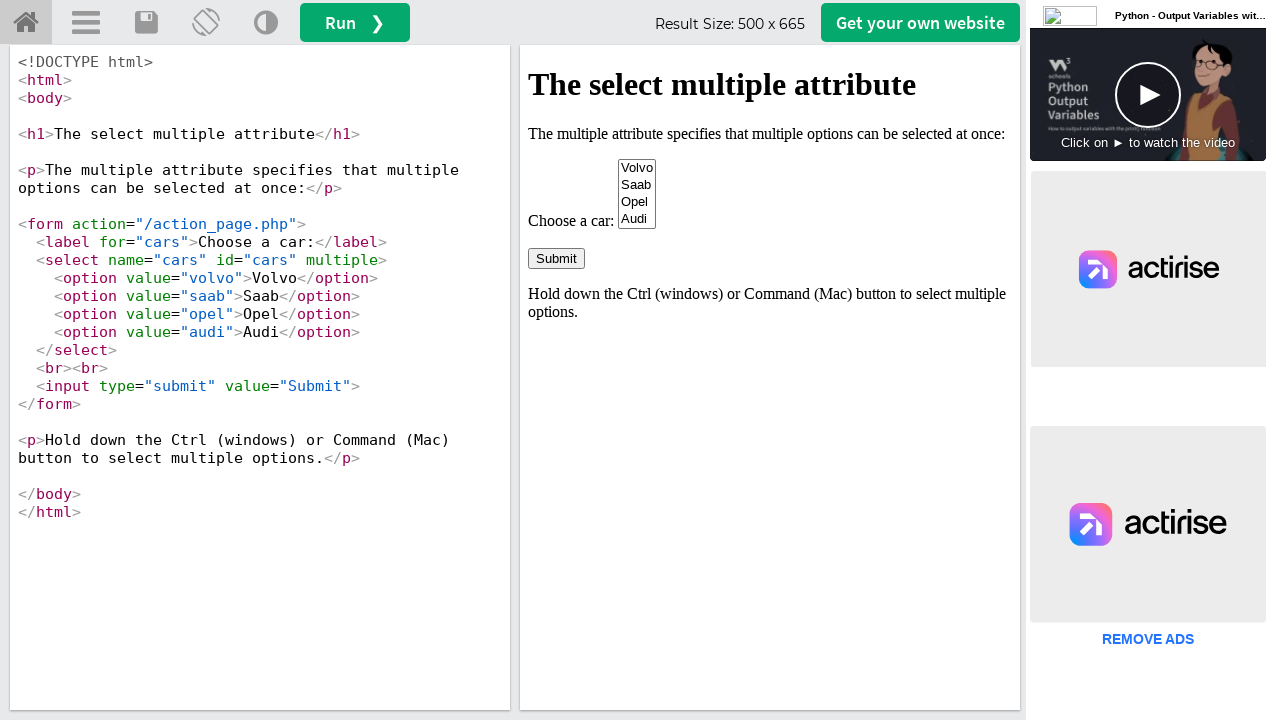

Located all option elements in select
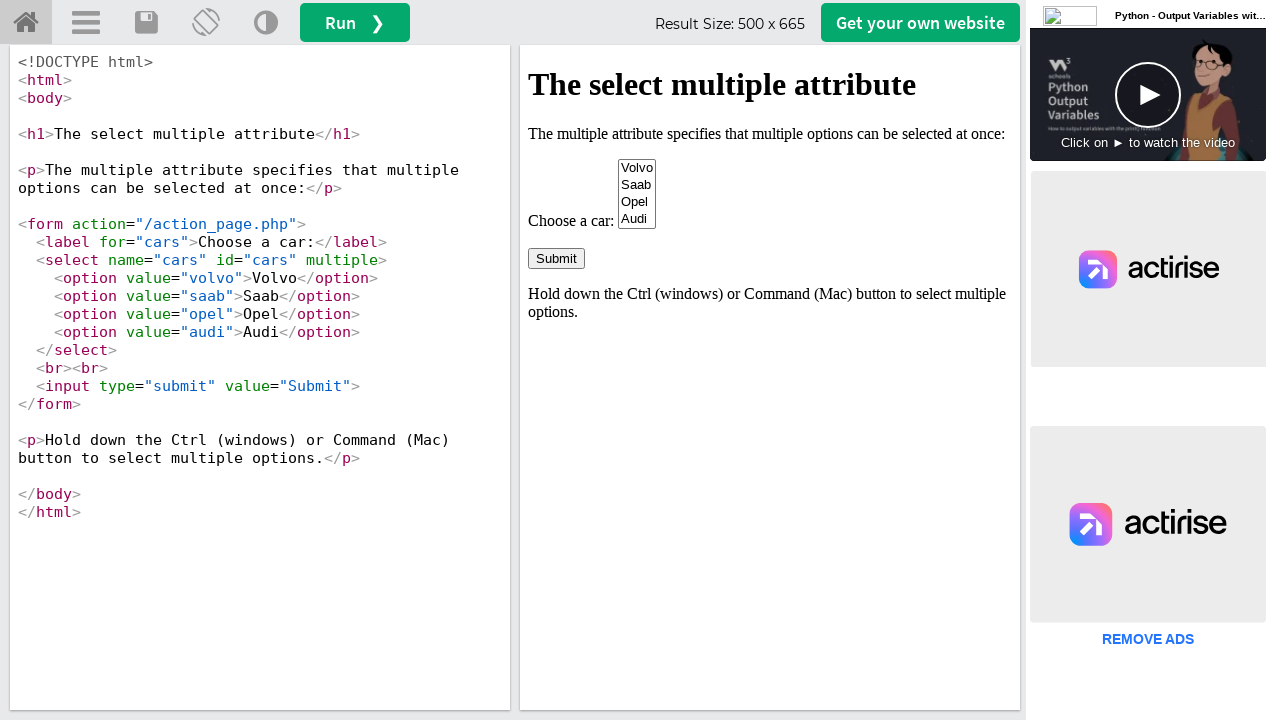

Pressed and held Control key
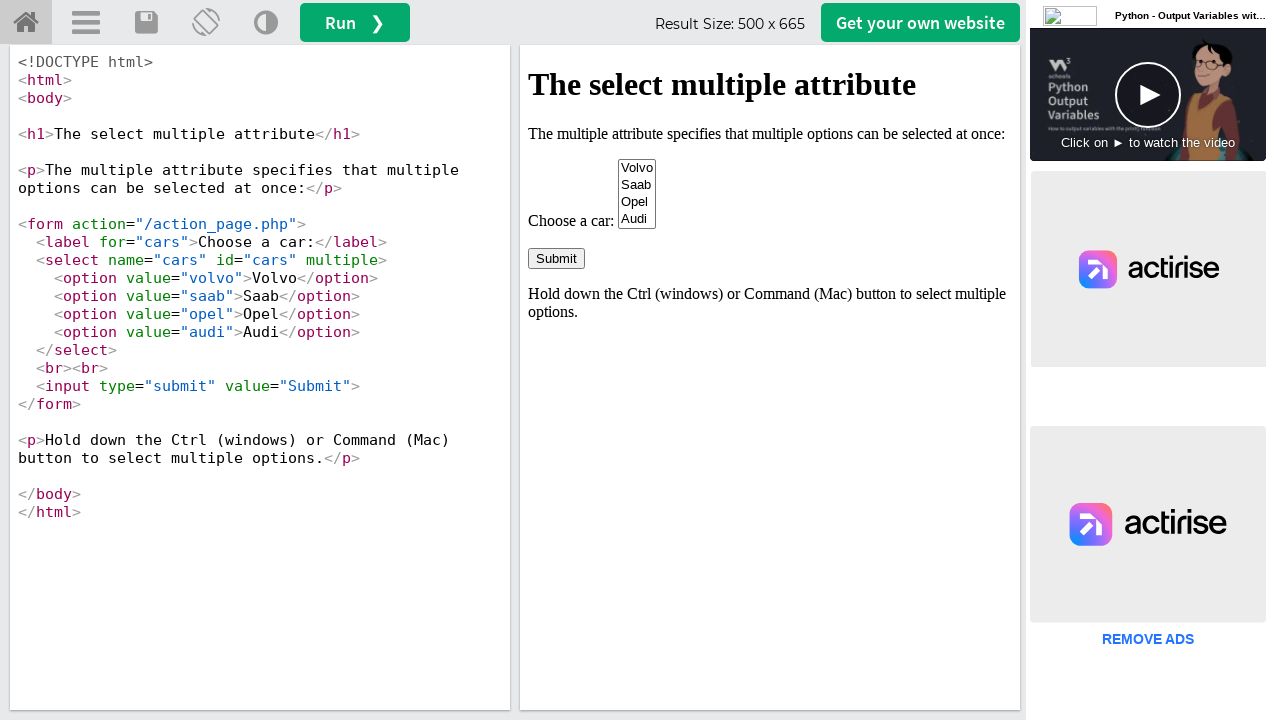

Clicked first option while holding Control at (637, 168) on #iframeResult >> internal:control=enter-frame >> #cars >> option >> nth=0
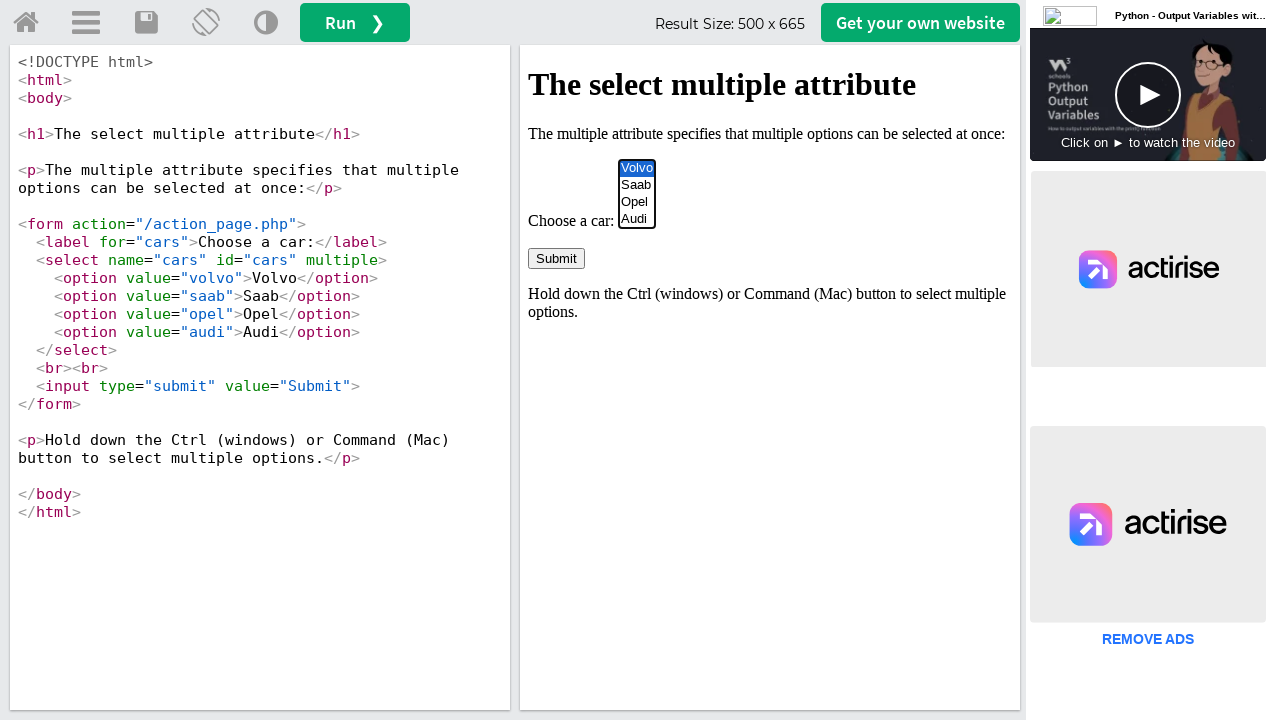

Clicked third option while holding Control at (637, 202) on #iframeResult >> internal:control=enter-frame >> #cars >> option >> nth=2
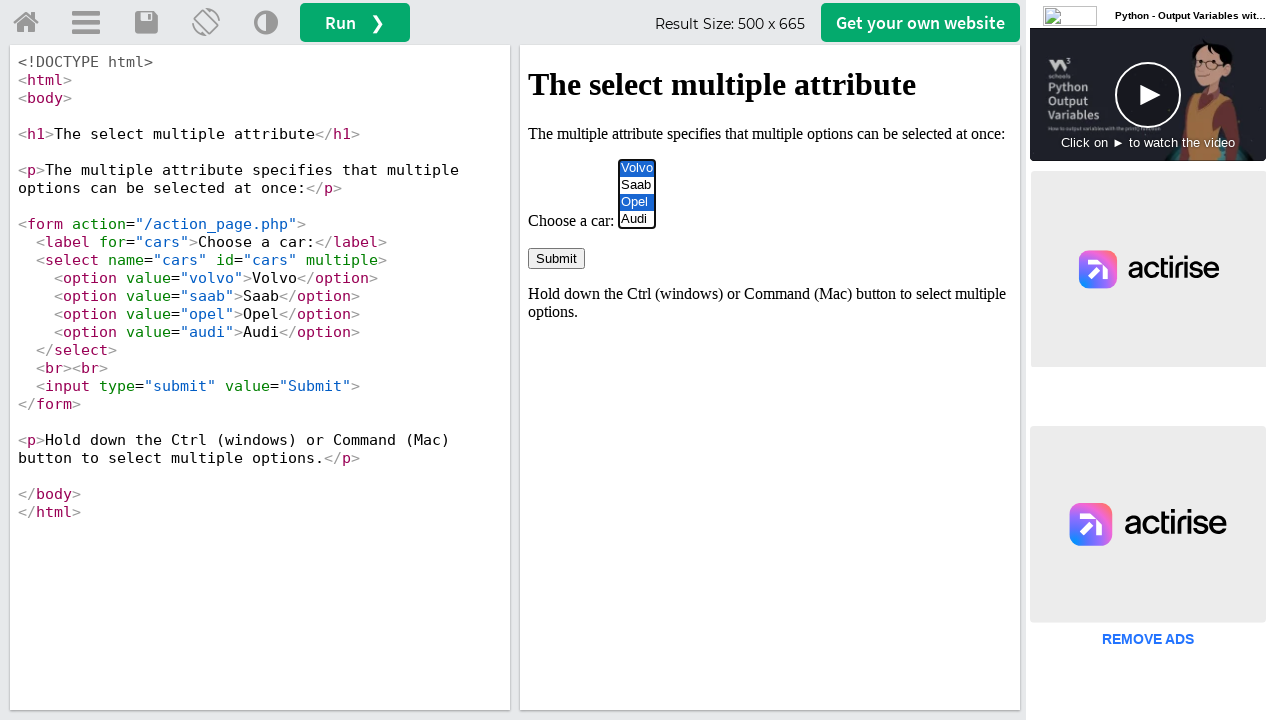

Released Control key
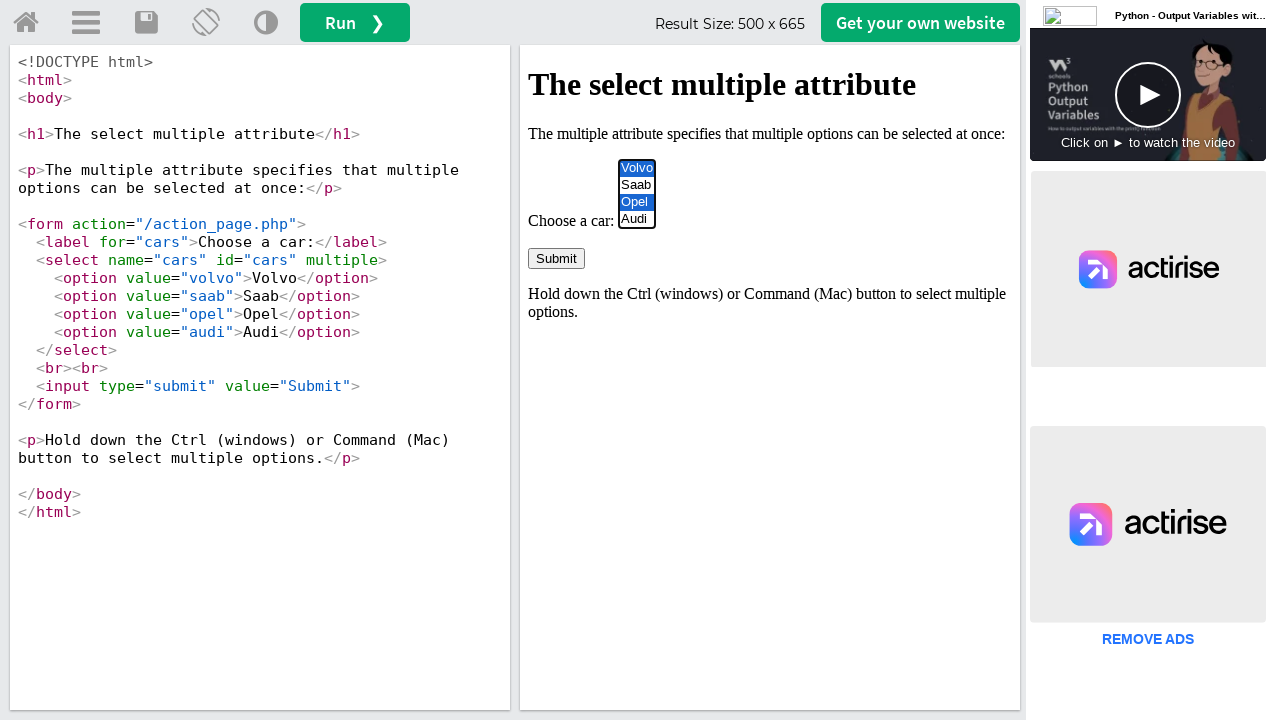

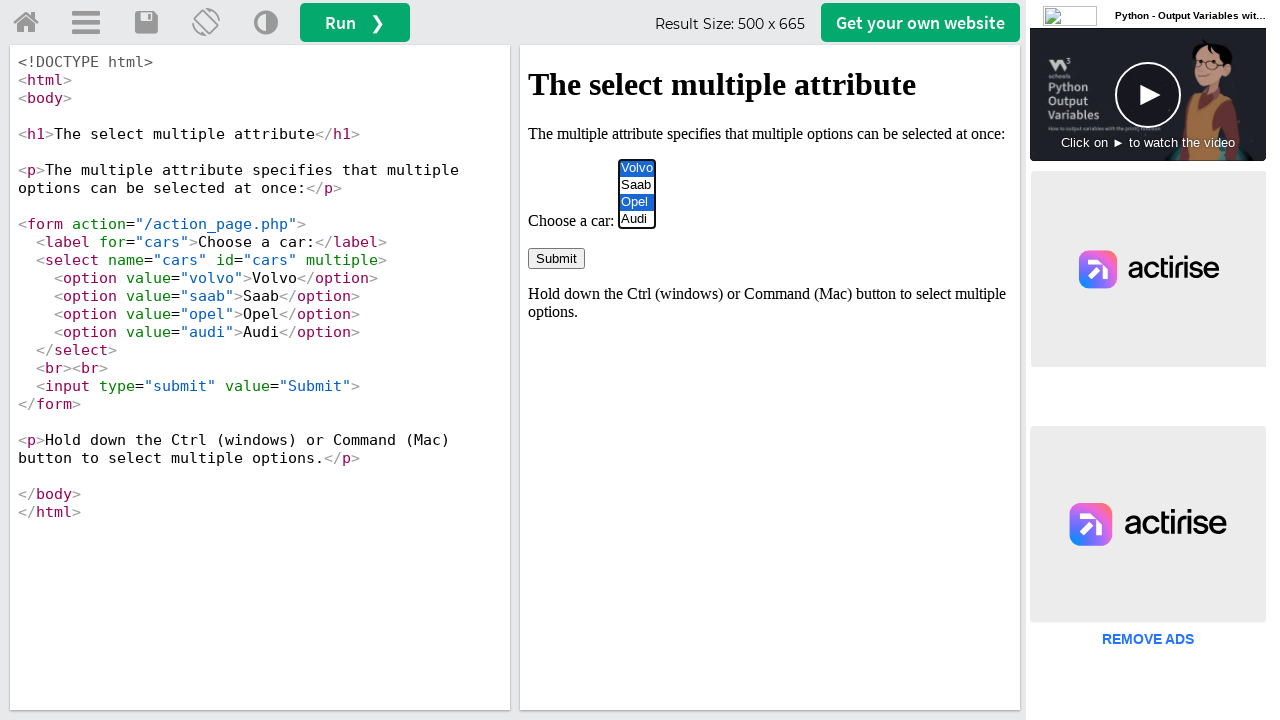